Tests radio button functionality by selecting different options and verifying the selection messages

Starting URL: https://demoqa.com/radio-button

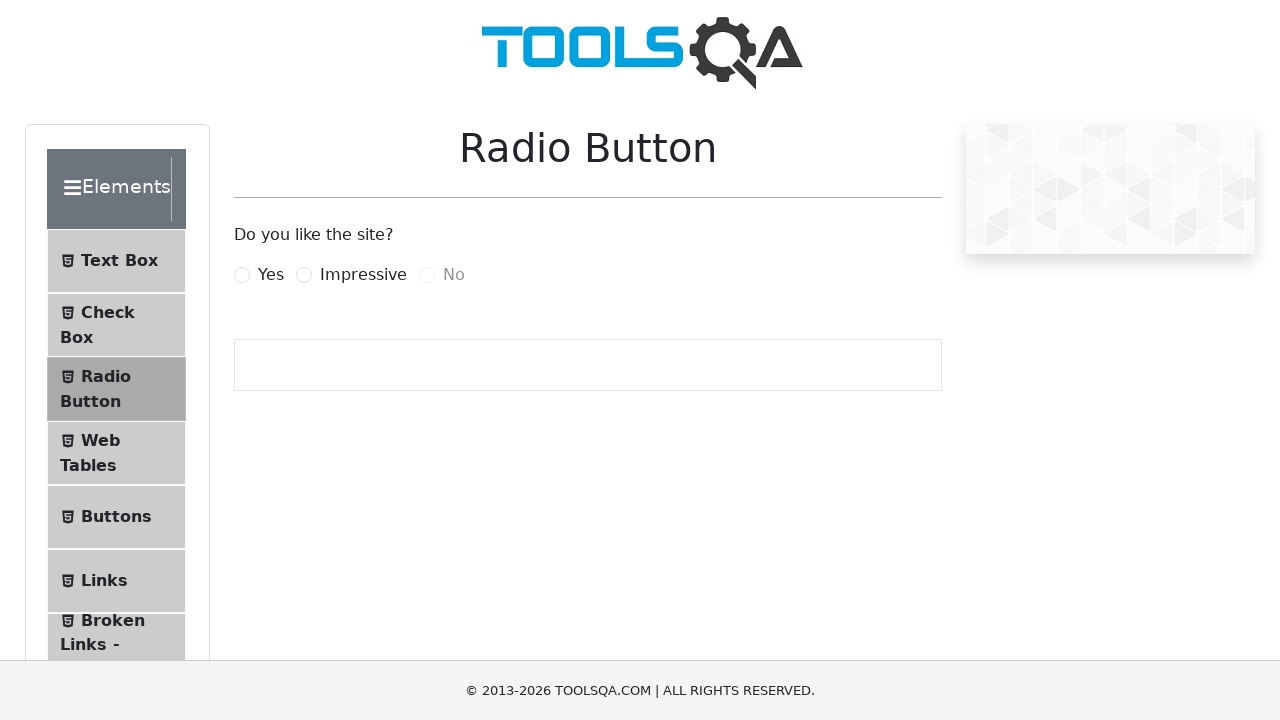

Clicked the active button to open radio button section at (116, 389) on .btn.btn-light.active
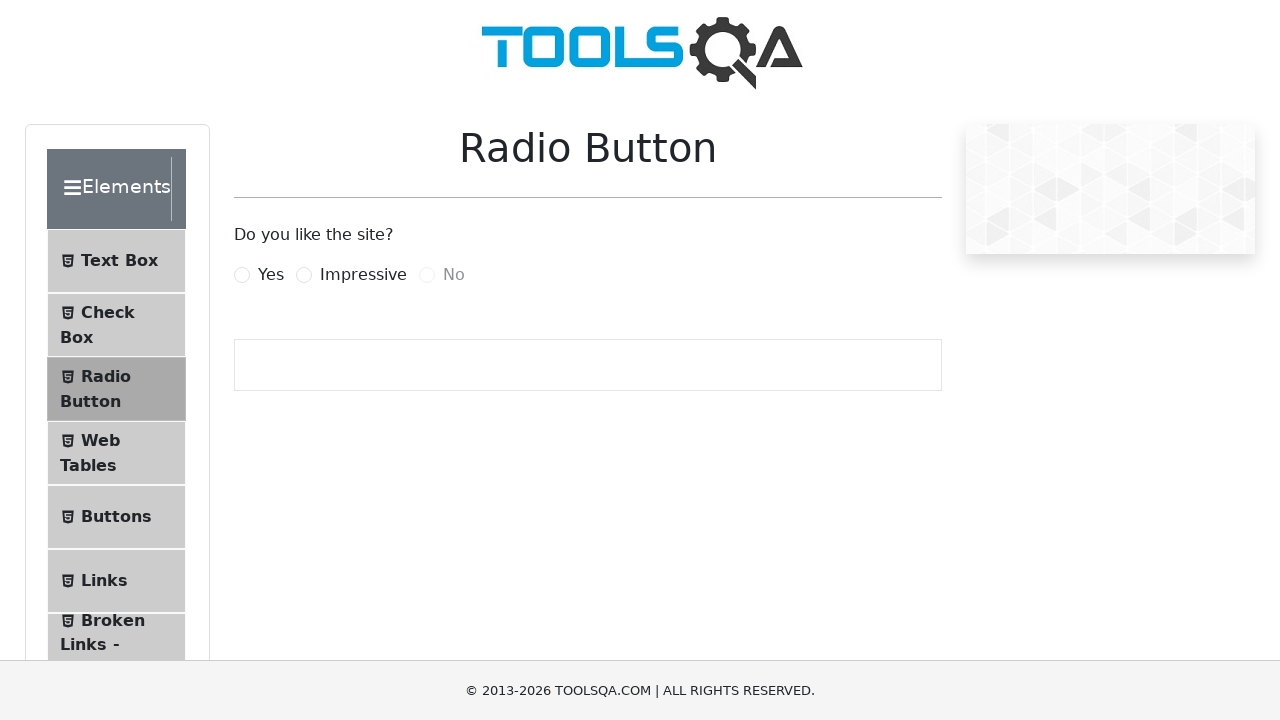

Selected 'Yes' radio button at (271, 275) on label:has-text('Yes')
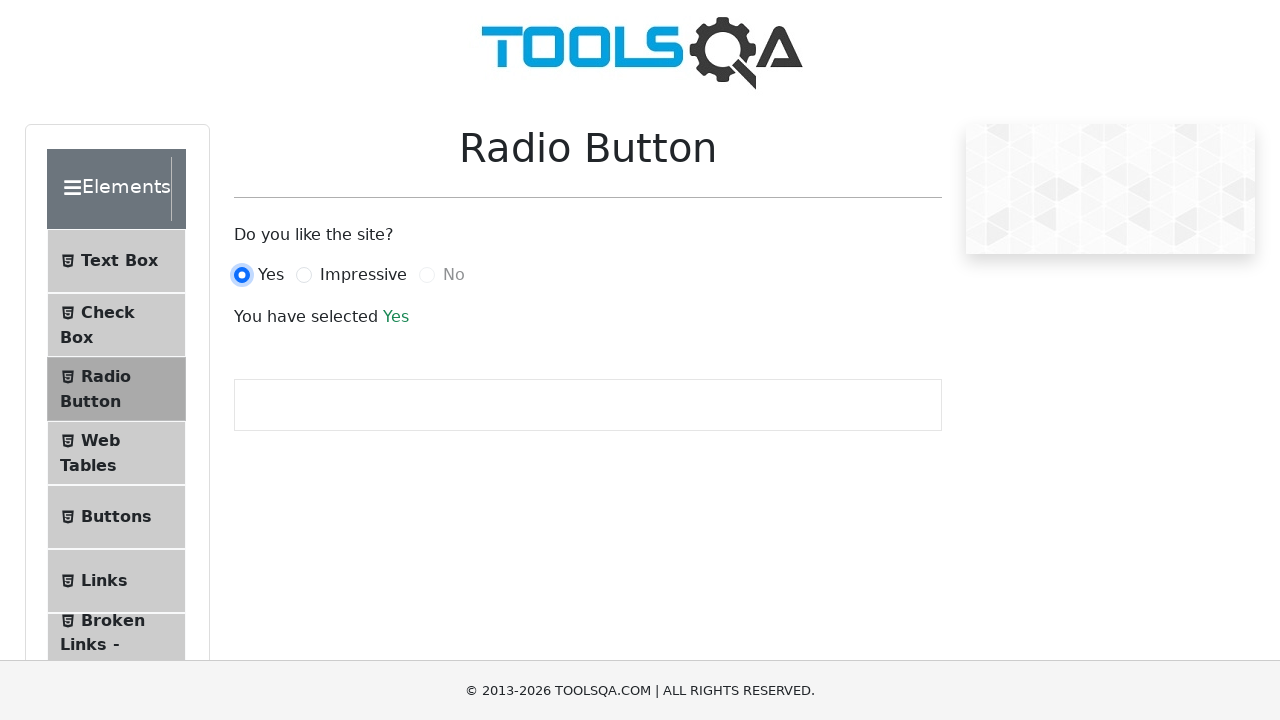

Selection message appeared after selecting 'Yes'
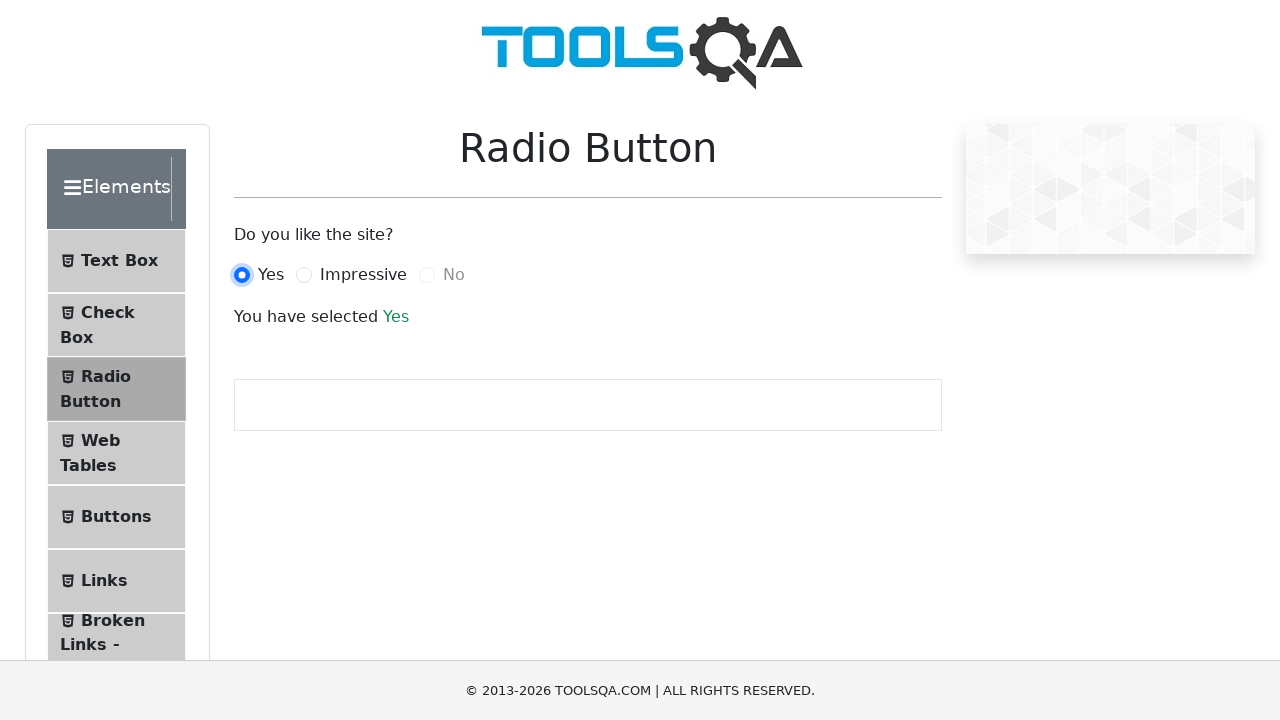

Selected 'Impressive' radio button at (363, 275) on label:has-text('Impressive')
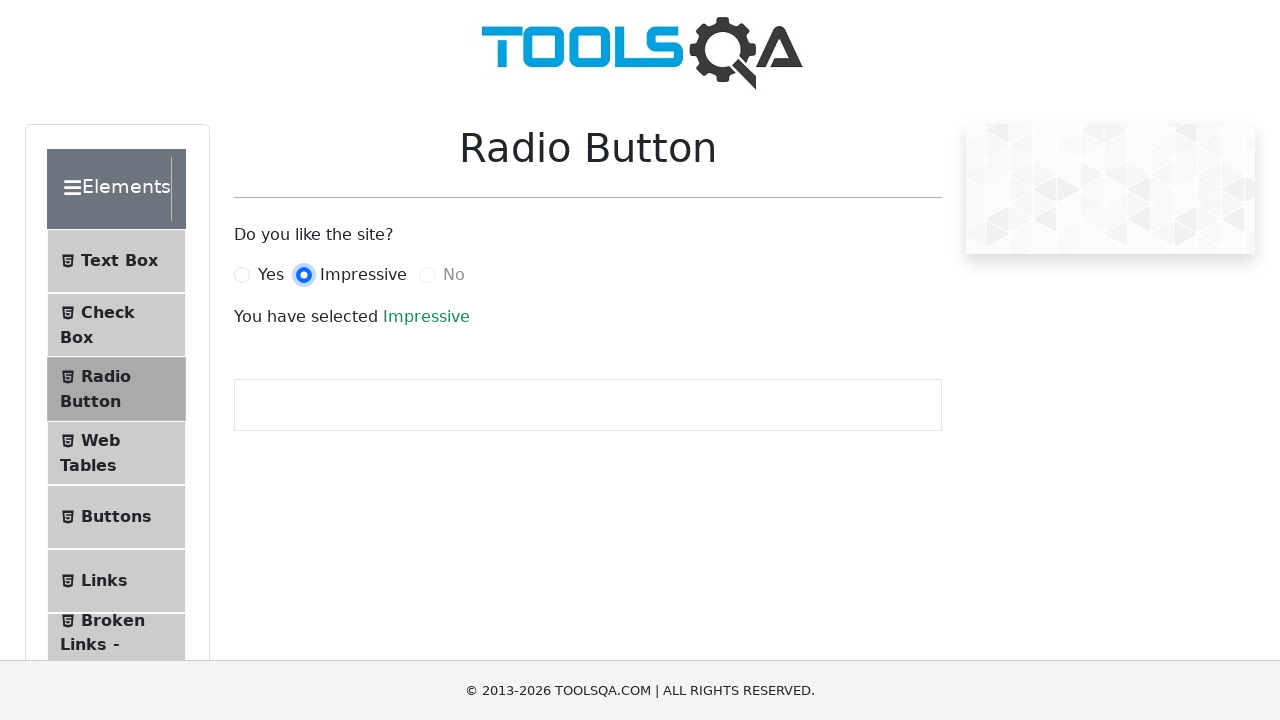

Selection message appeared after selecting 'Impressive'
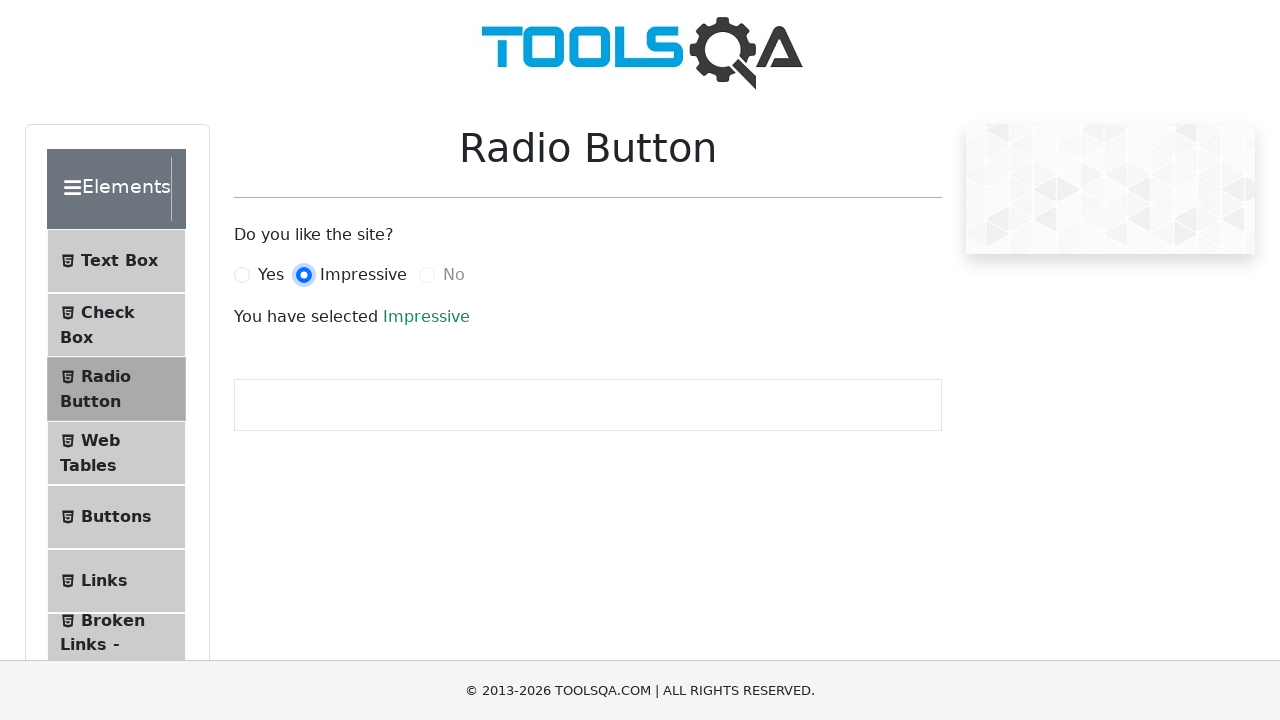

Located 'No' radio button element
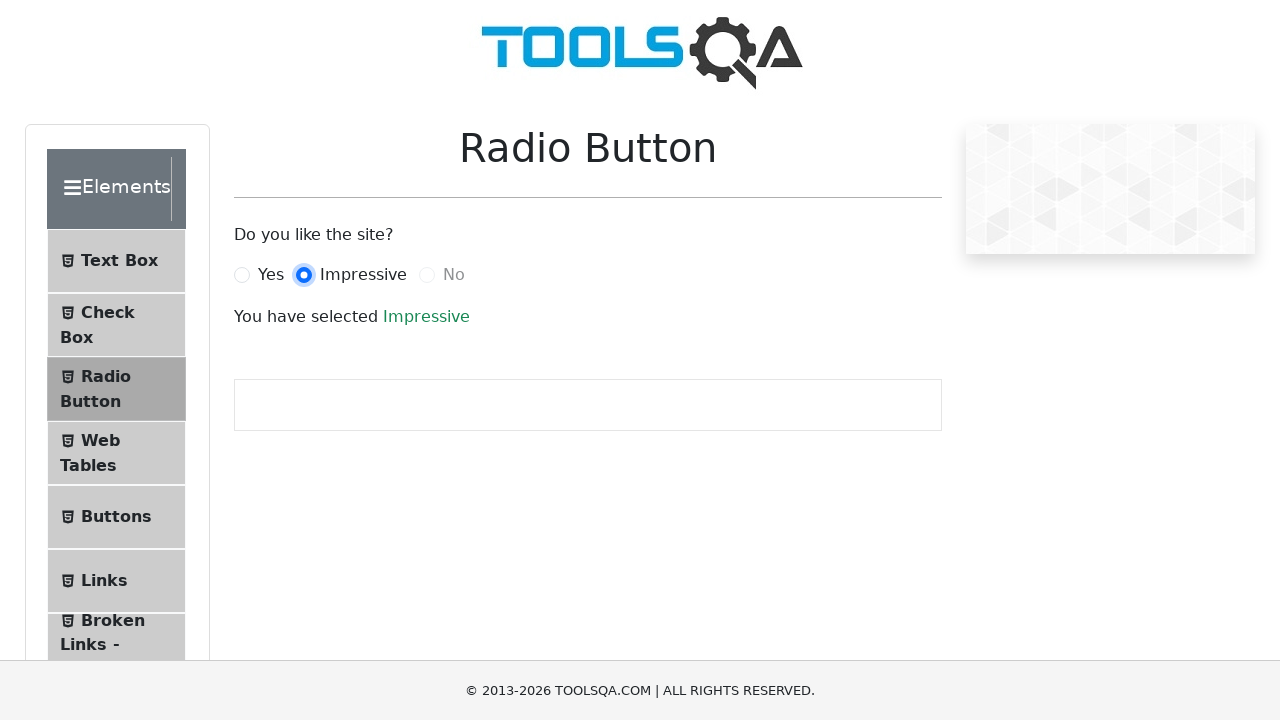

Verified 'No' radio button is disabled (enabled: False)
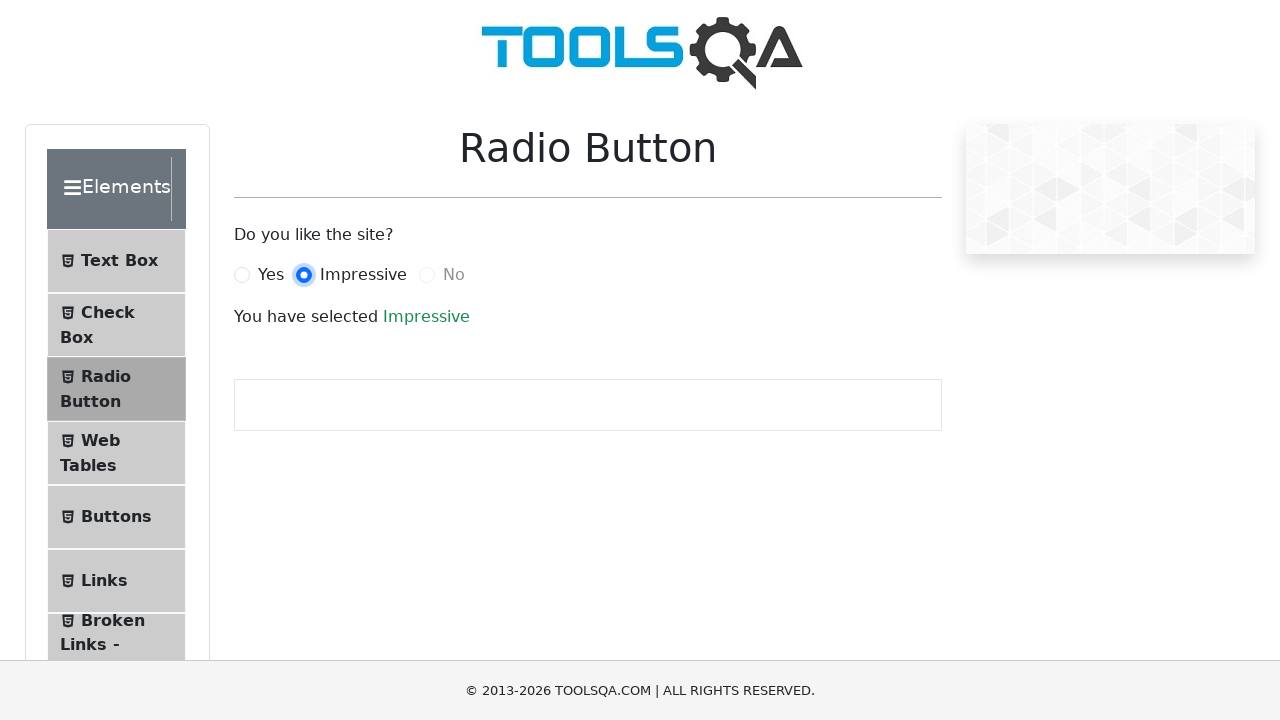

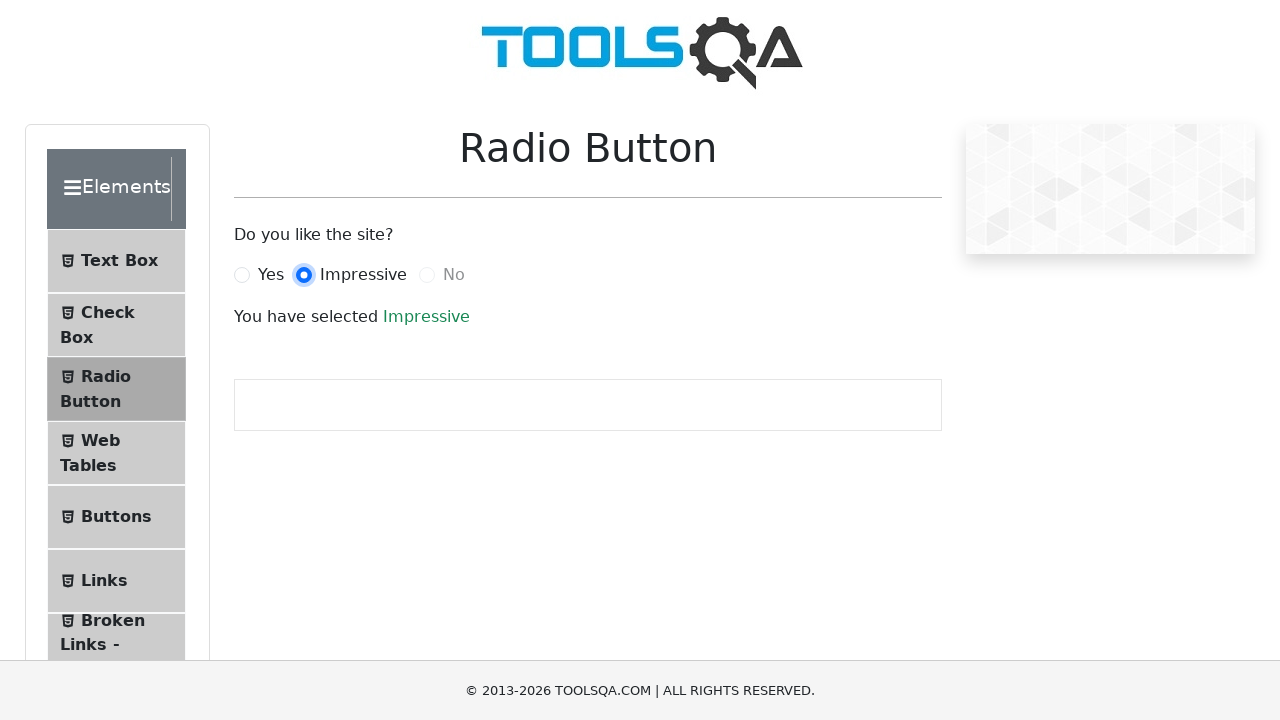